Tests interaction with JavaScript alerts by clicking a button, accepting an alert dialog, reading a value from the page, calculating a mathematical result, entering the answer, and submitting the form.

Starting URL: http://suninjuly.github.io/alert_accept.html

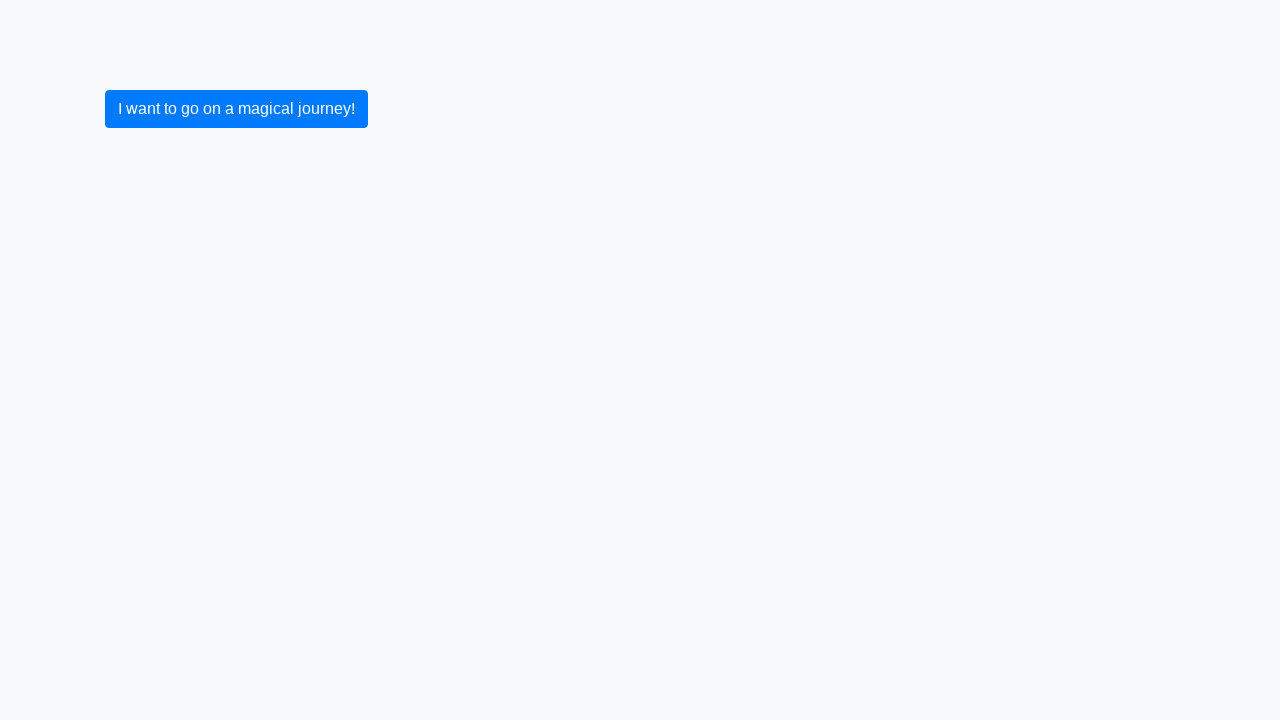

Set up dialog handler to automatically accept alerts
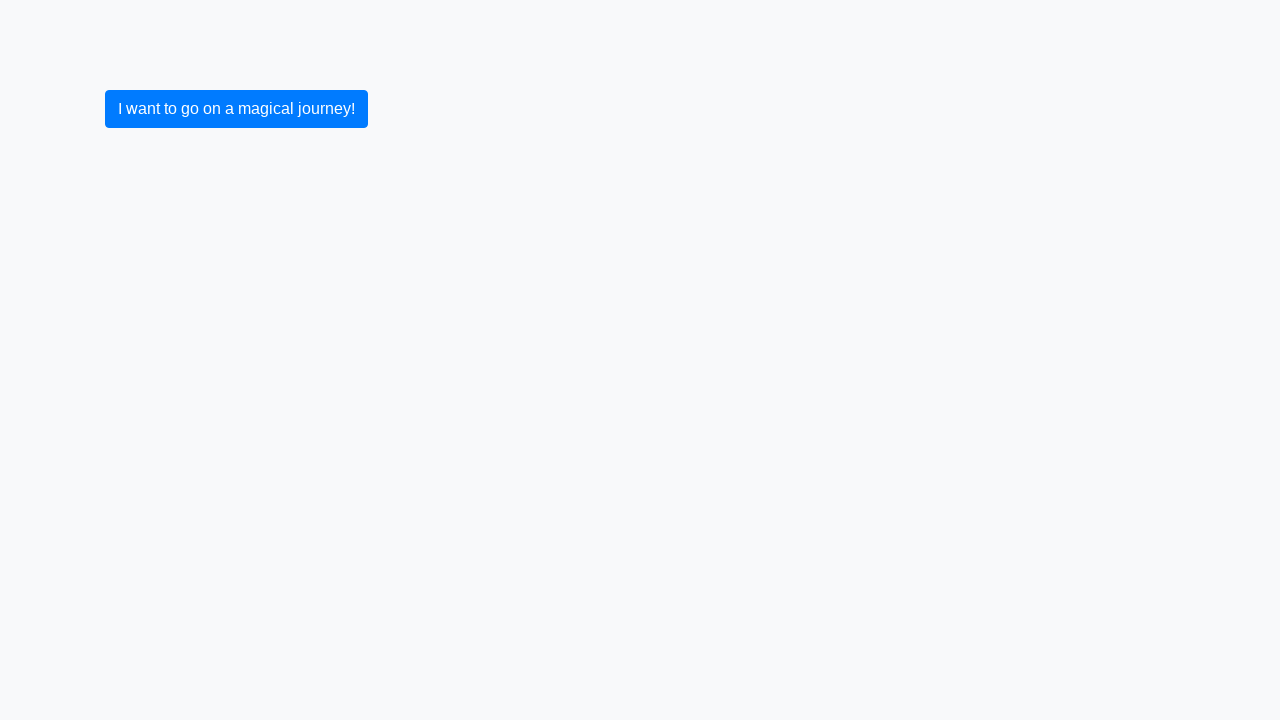

Clicked button to trigger alert dialog at (236, 109) on button
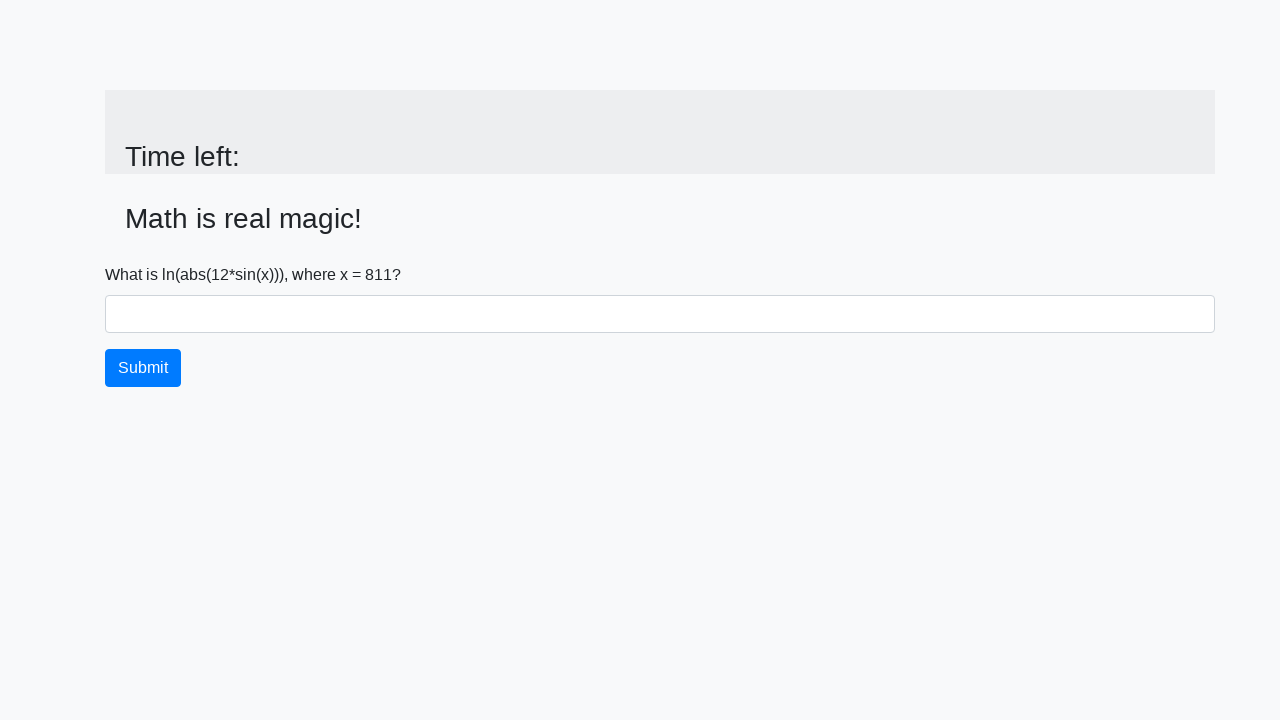

Alert was accepted and page updated with input value element
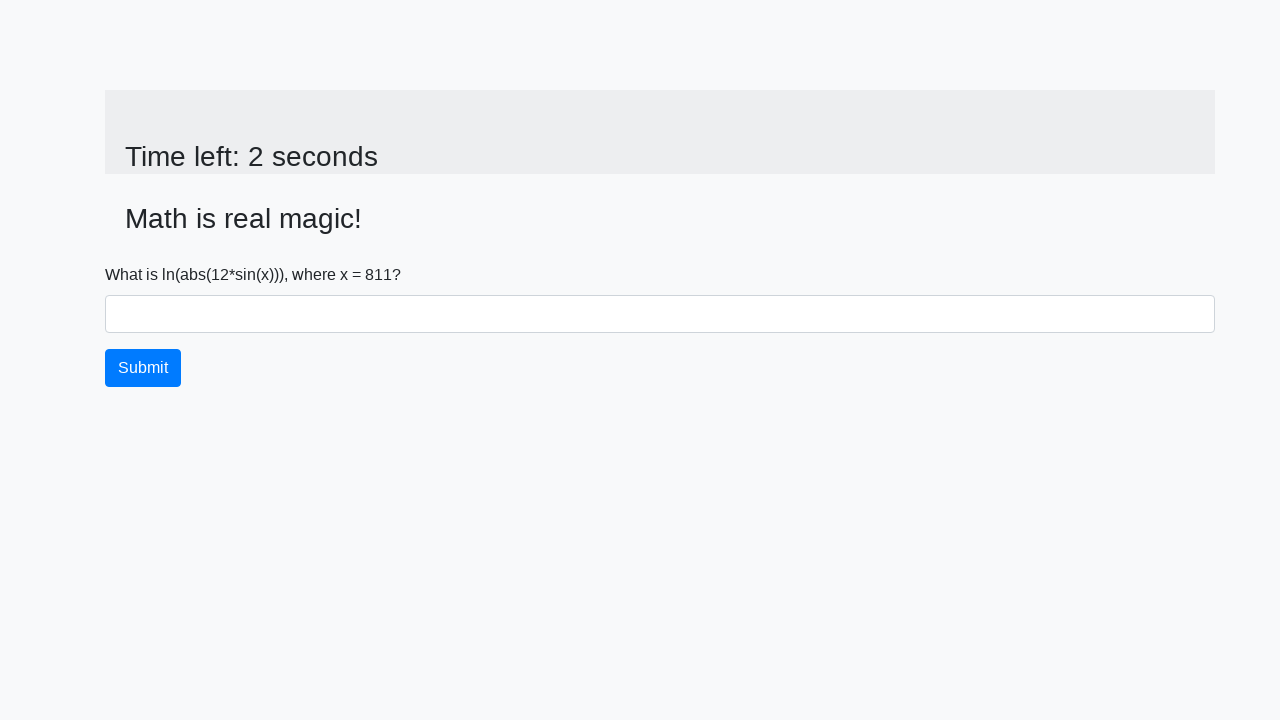

Read x value from page: 811
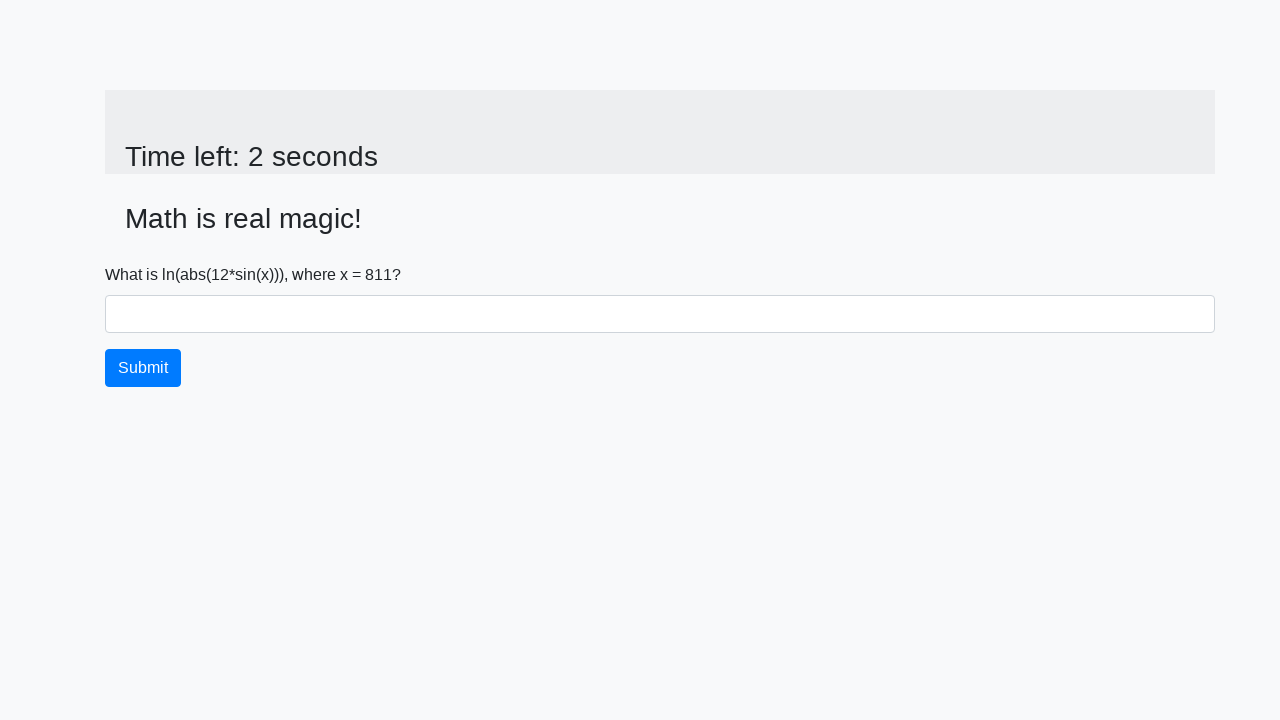

Calculated answer using formula: 1.6910095620870318
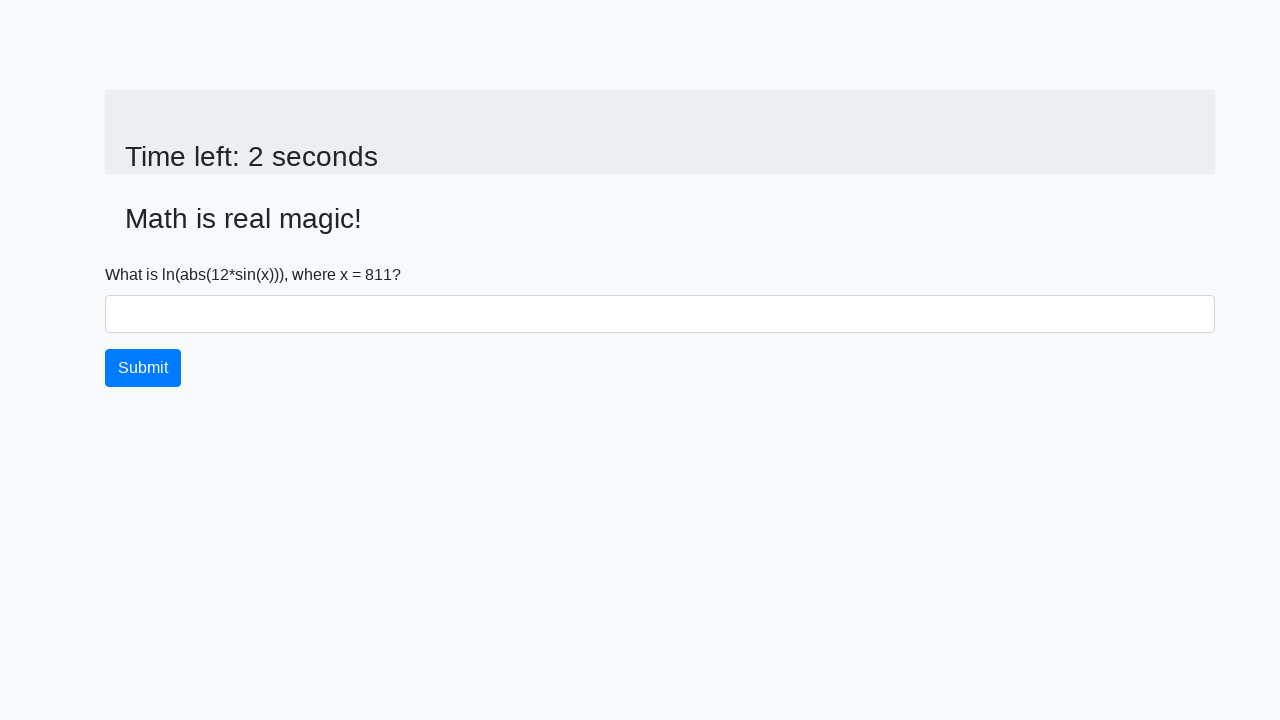

Filled answer field with calculated value: 1.6910095620870318 on #answer
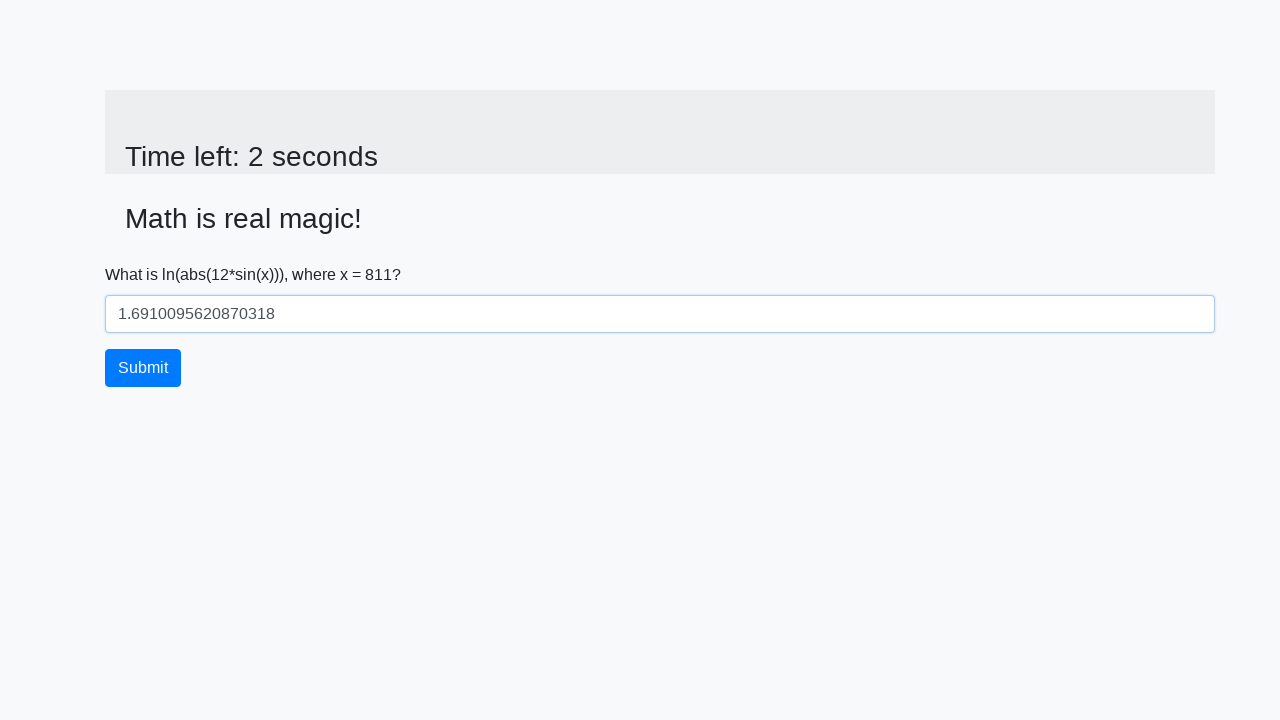

Clicked submit button to submit the form at (143, 368) on button
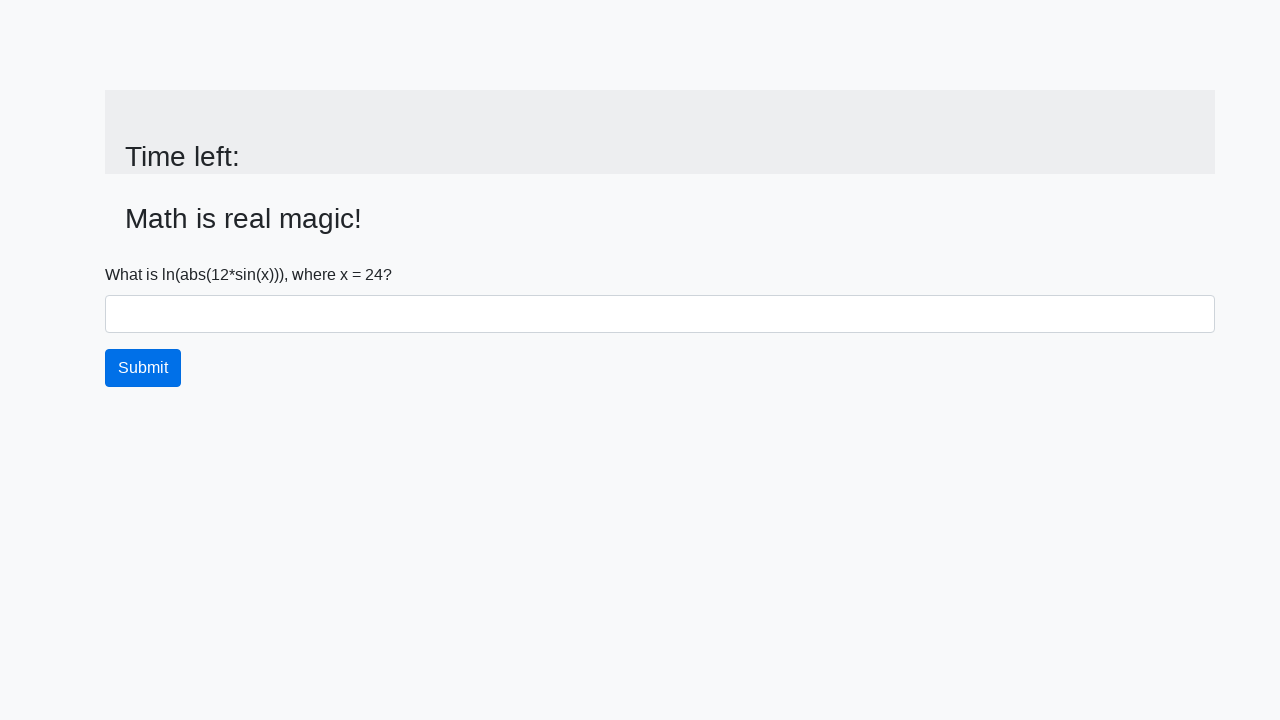

Waited for result alert to appear
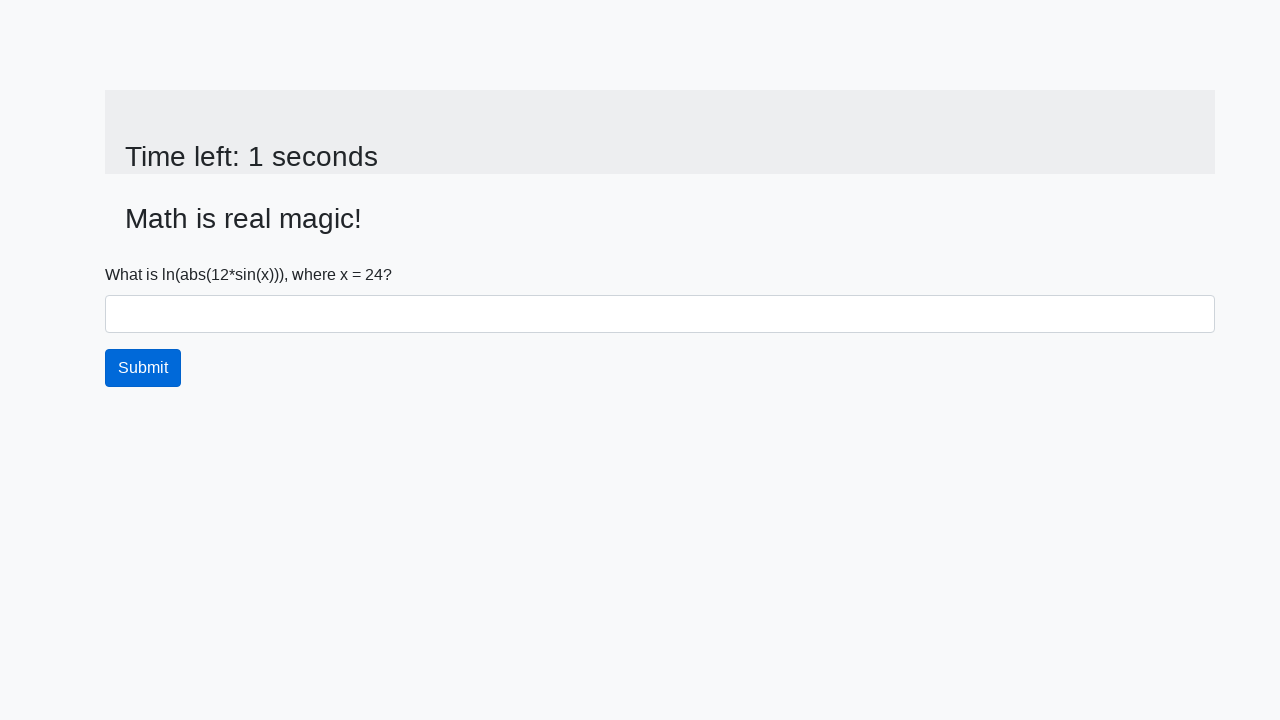

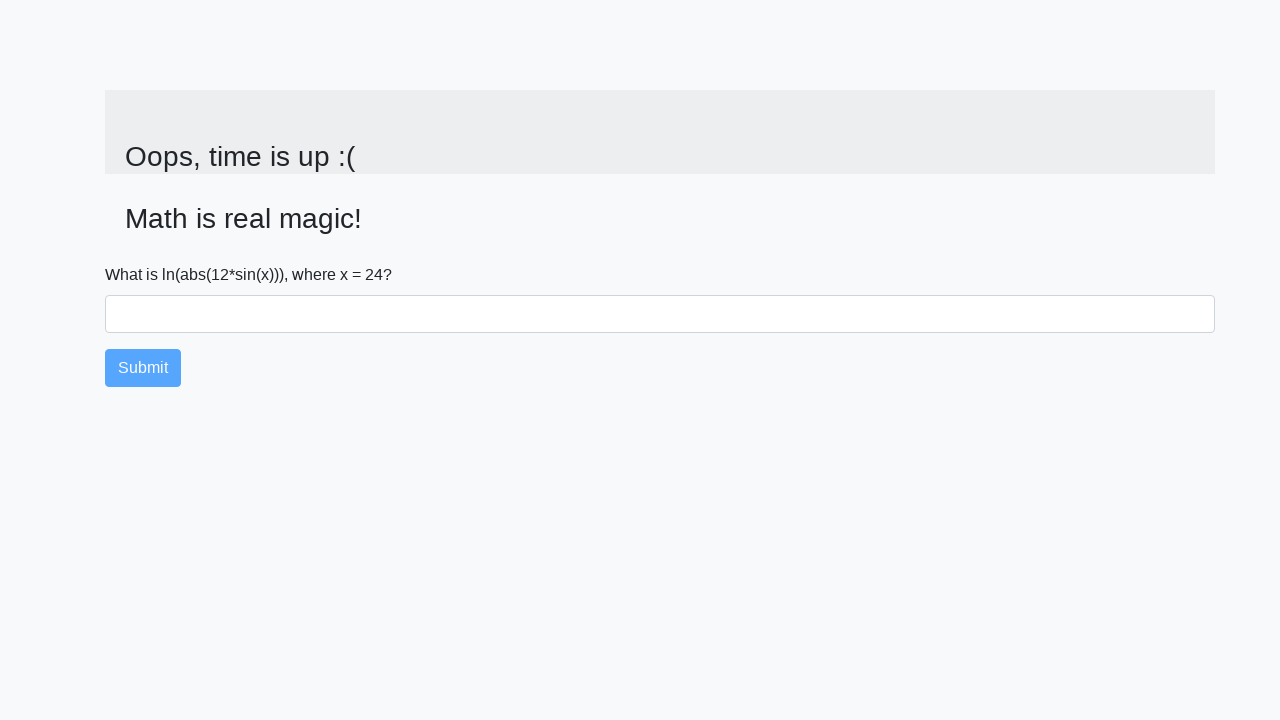